Tests JavaScript alert handling by clicking a button to trigger an alert box, dismissing it, then clicking another button to trigger a confirm box dialog.

Starting URL: https://www.hyrtutorials.com/p/alertsdemo.html

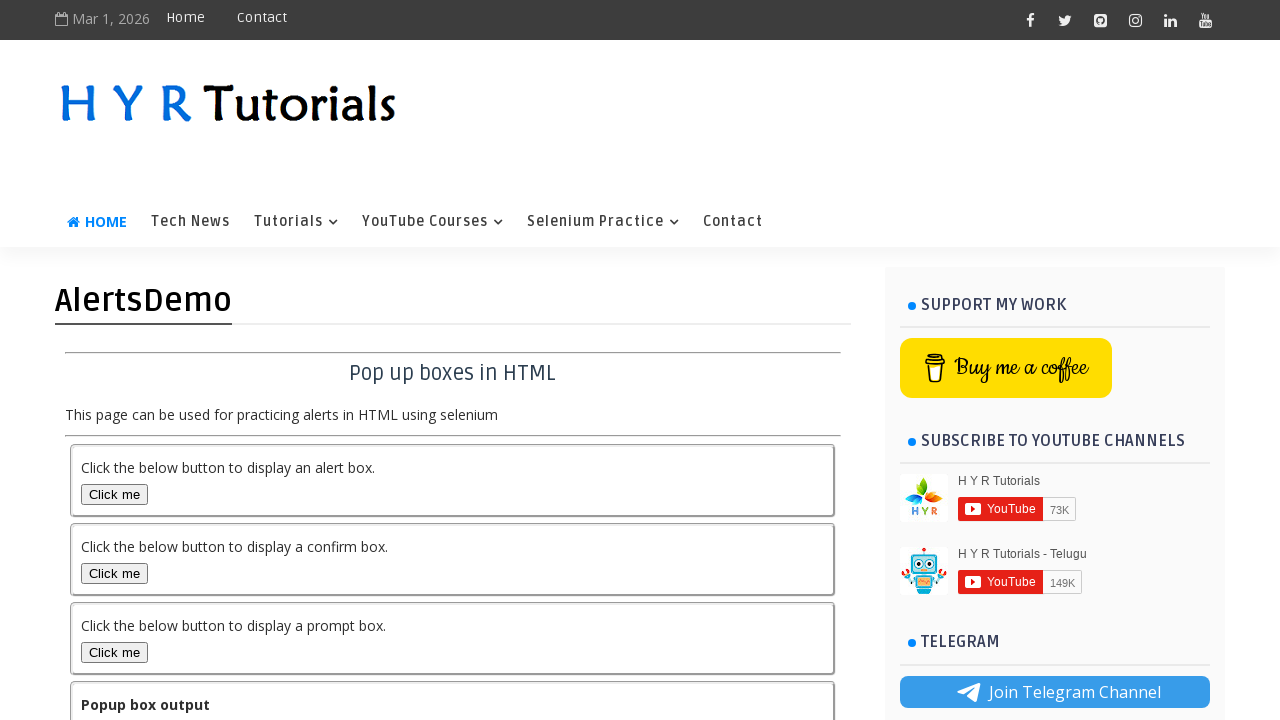

Navigated to Alerts Demo page
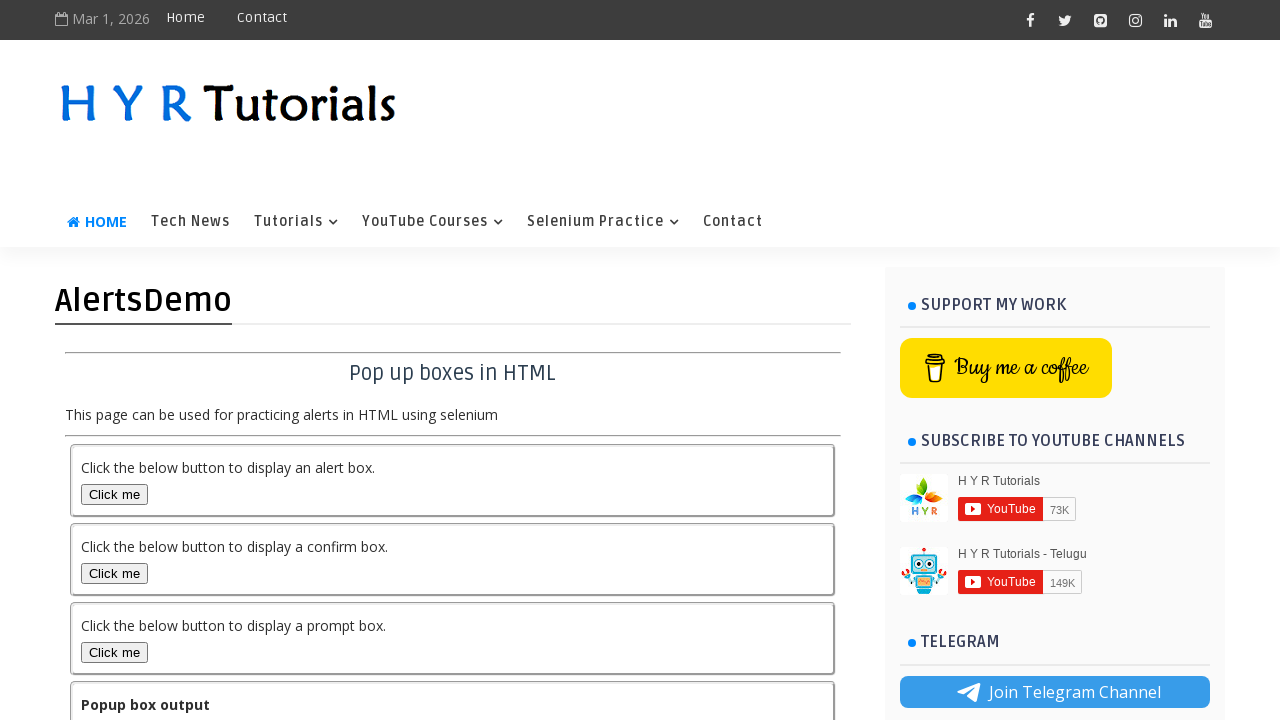

Clicked alert box button to trigger alert at (114, 494) on button#alertBox
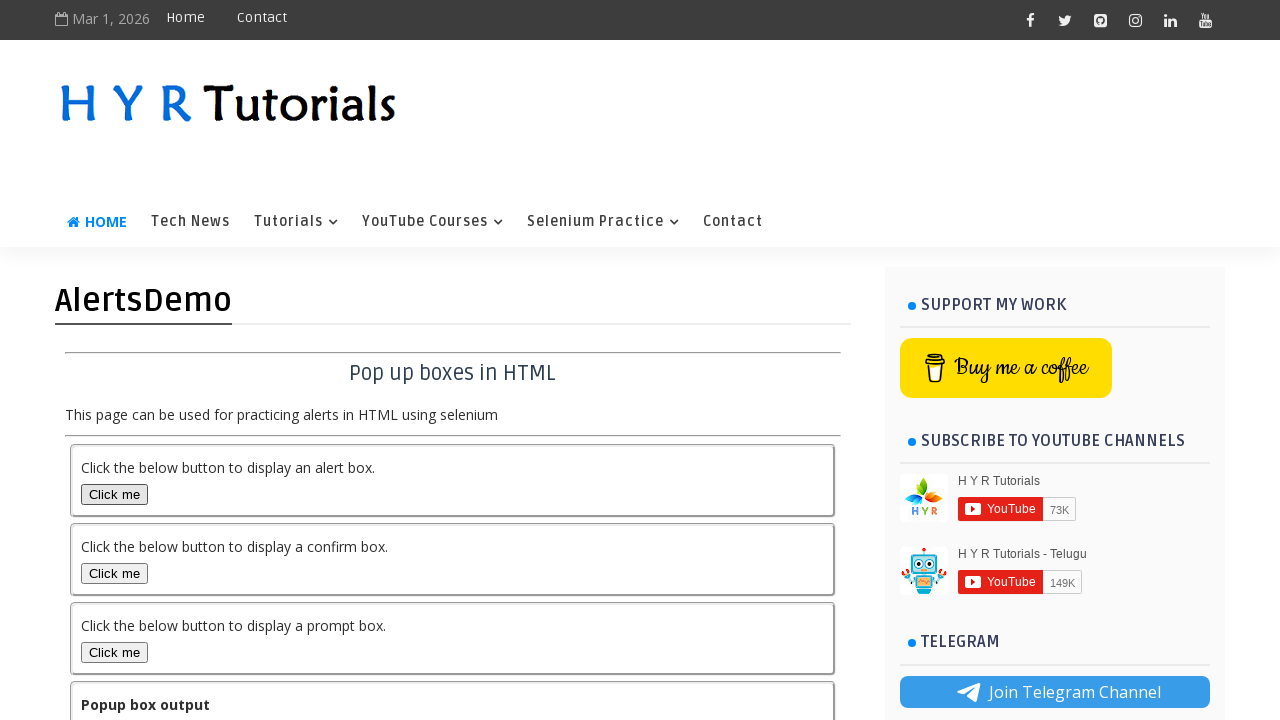

Set up dialog handler to dismiss alerts
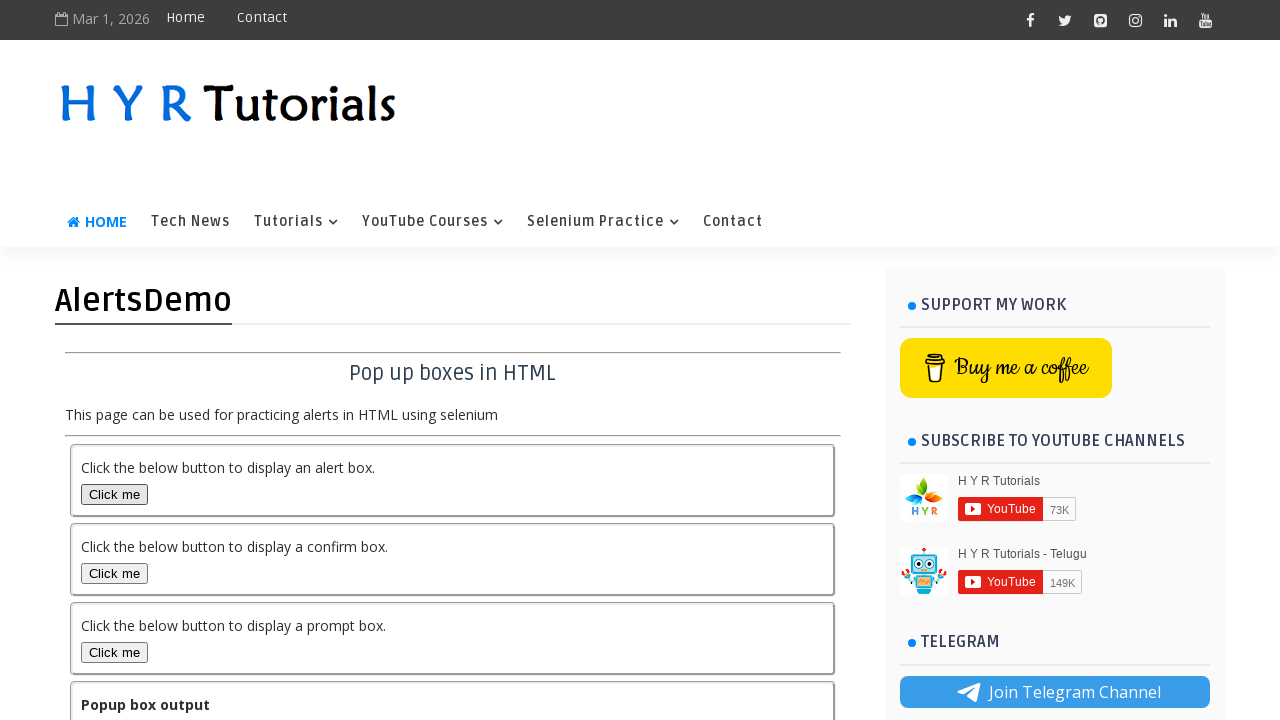

Waited for alert to be dismissed
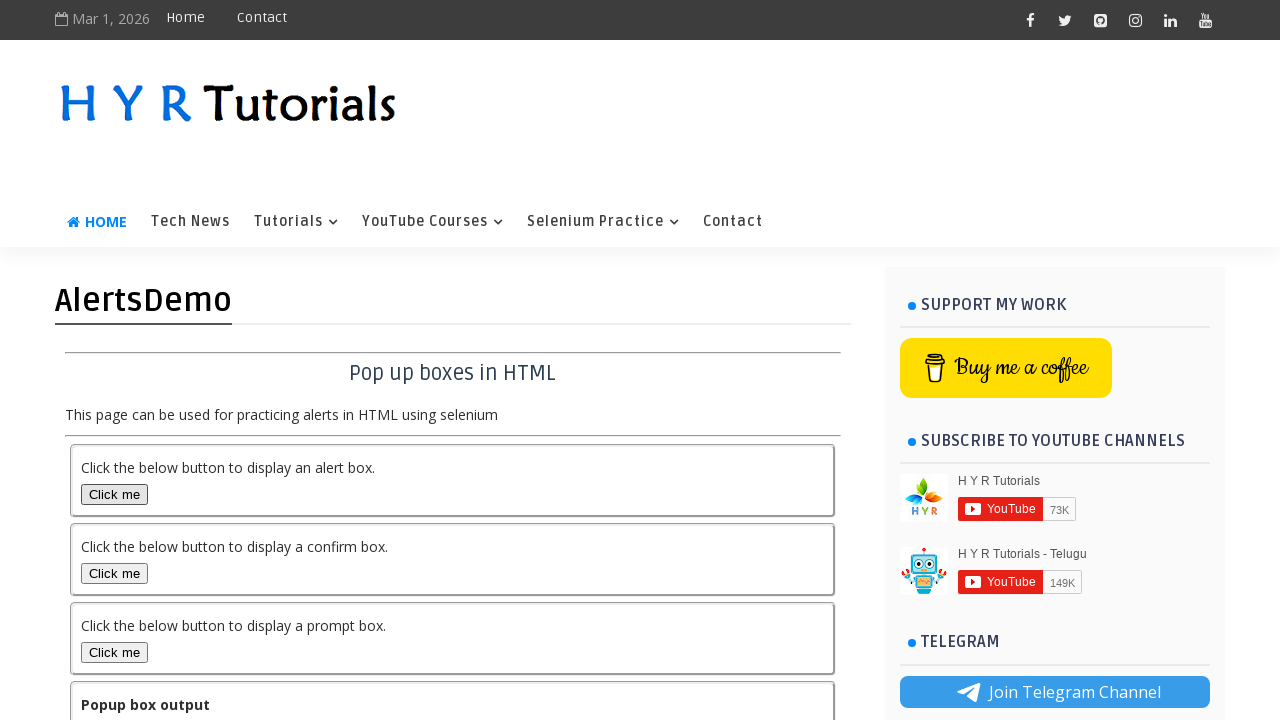

Clicked confirm box button to trigger confirm dialog at (114, 573) on button#confirmBox
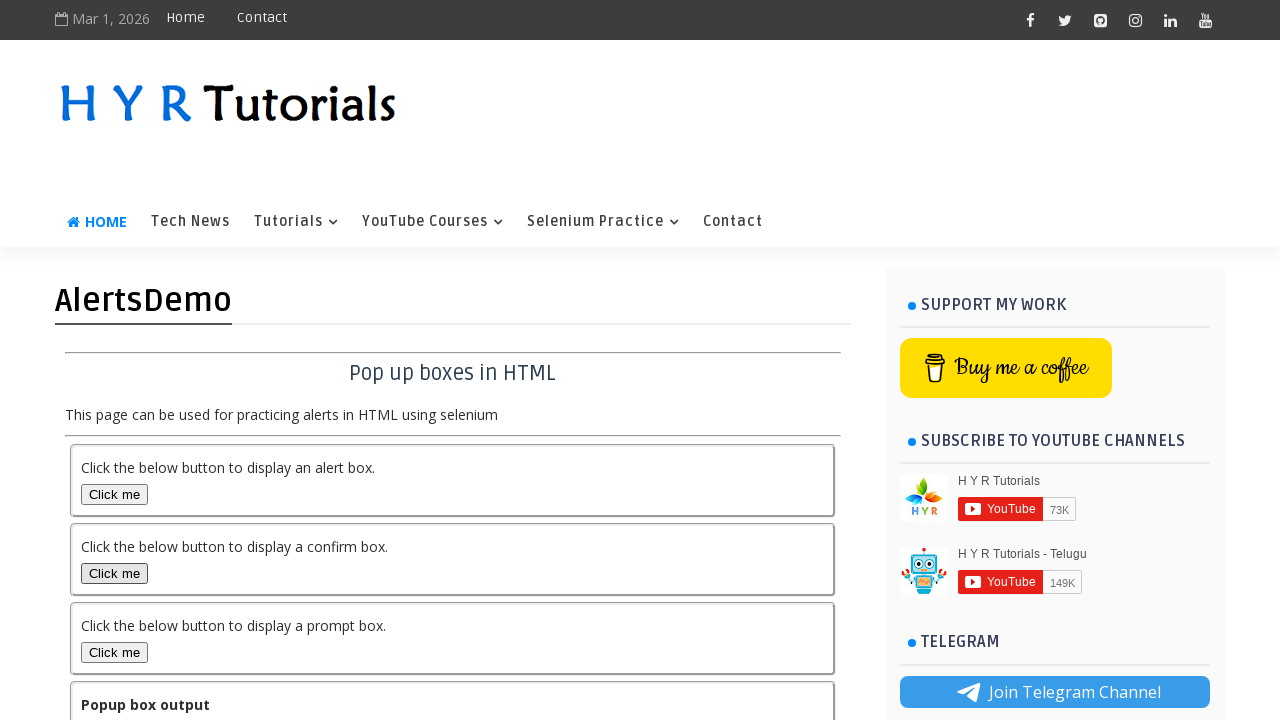

Waited for confirm dialog to appear
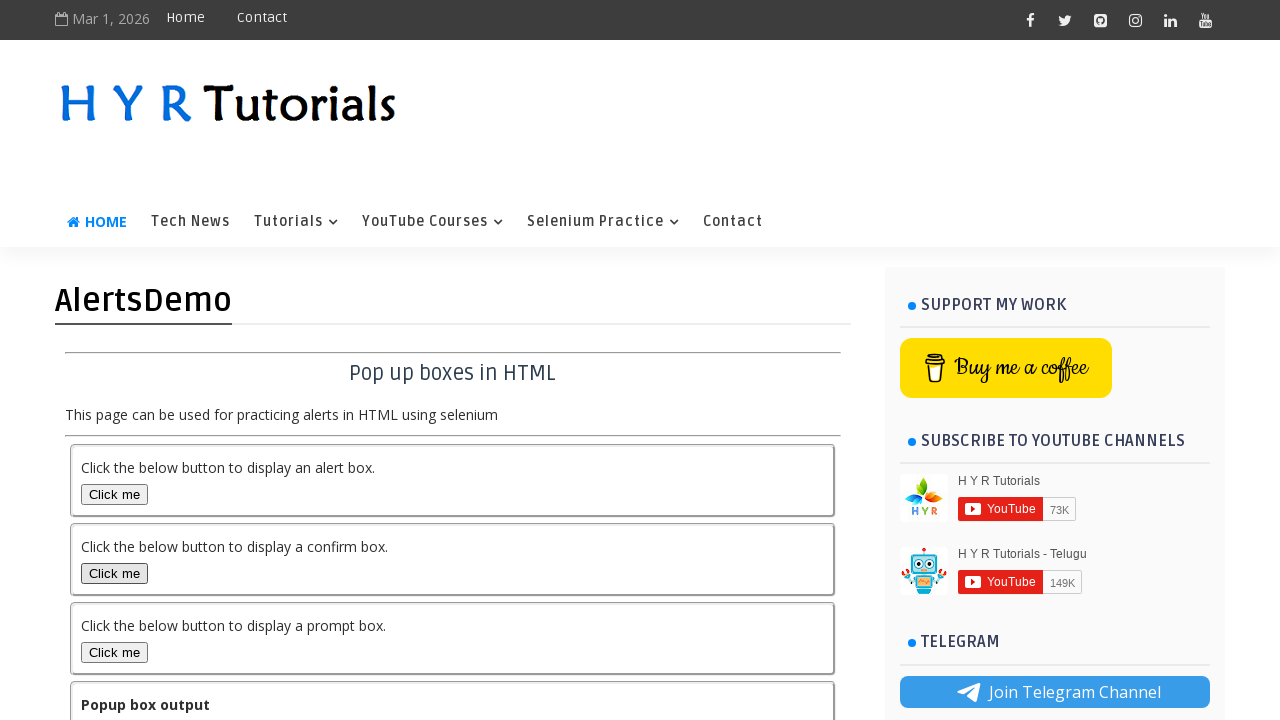

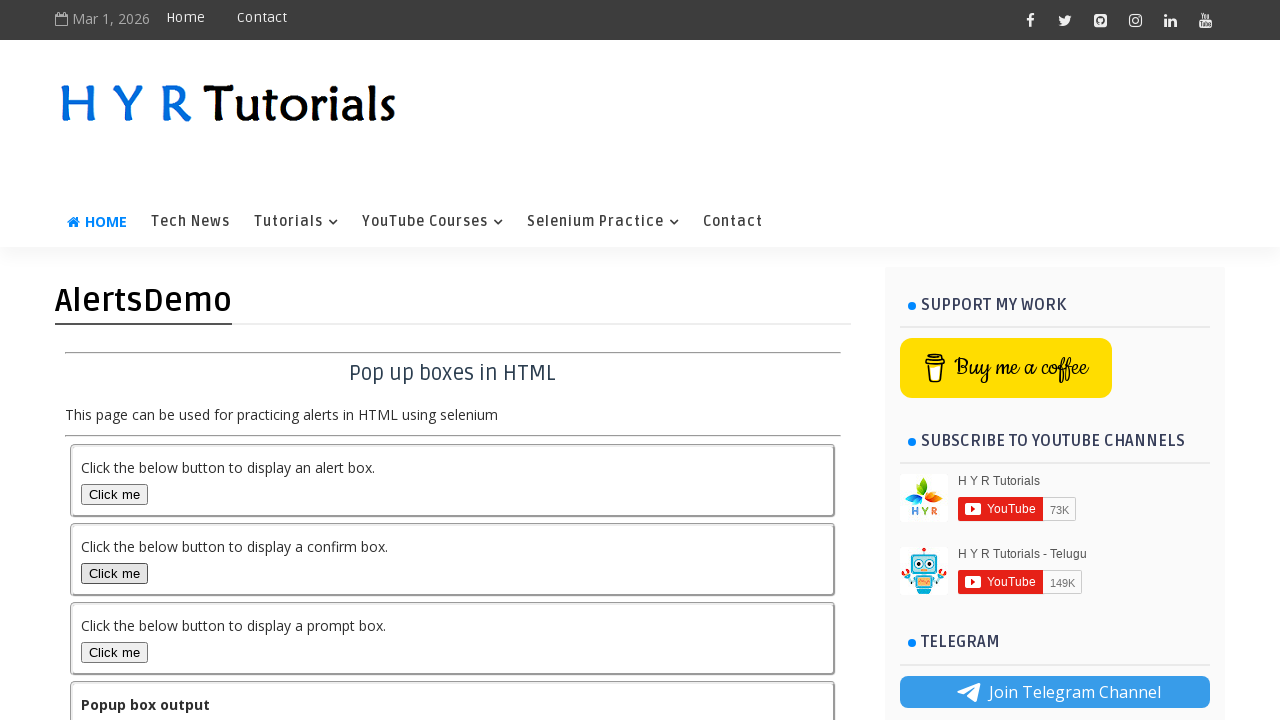